Tests handling a modal dialog by clicking a button to open it and then clicking the close button

Starting URL: https://bonigarcia.dev/selenium-webdriver-java/dialog-boxes.html

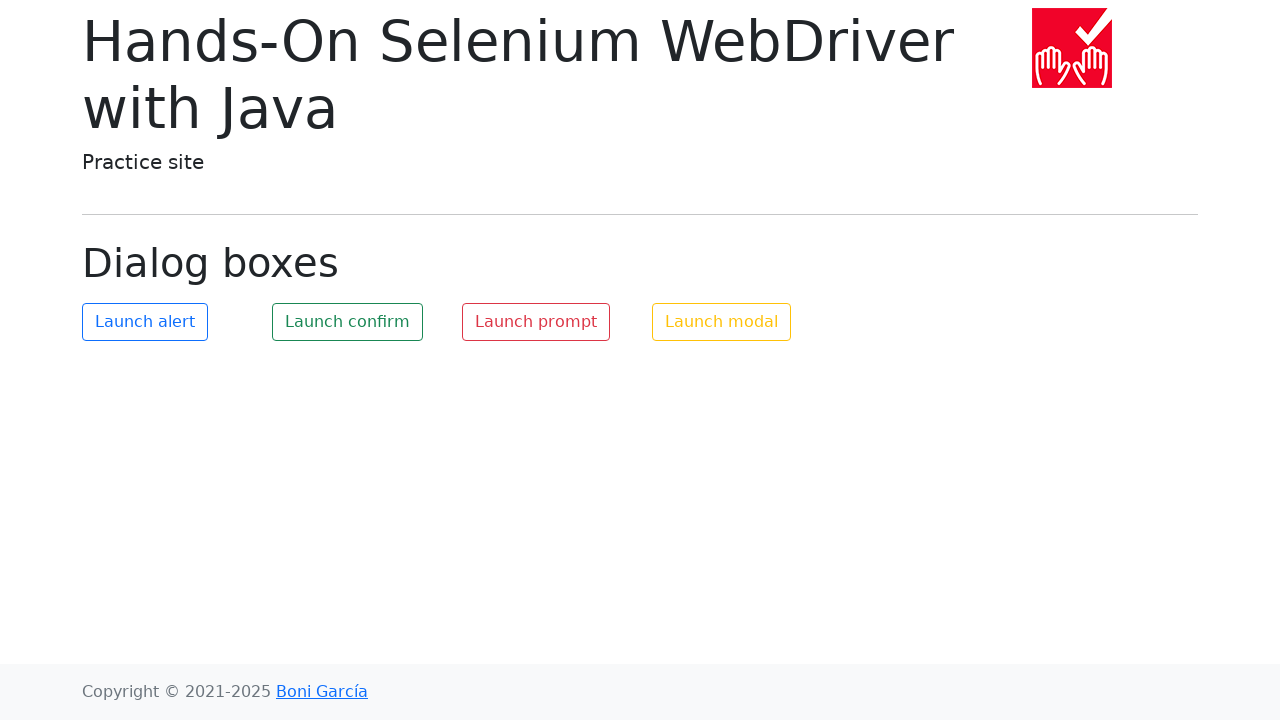

Clicked modal button to open dialog at (722, 322) on #my-modal
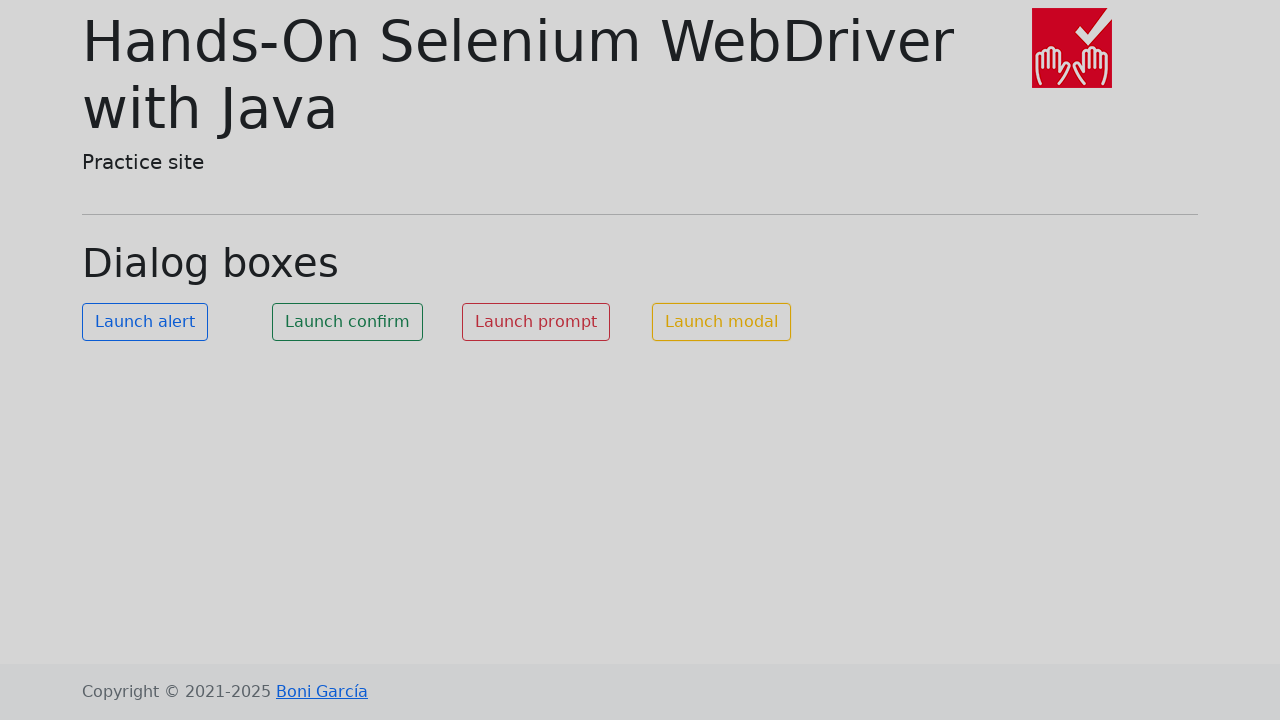

Modal dialog opened and close button became visible
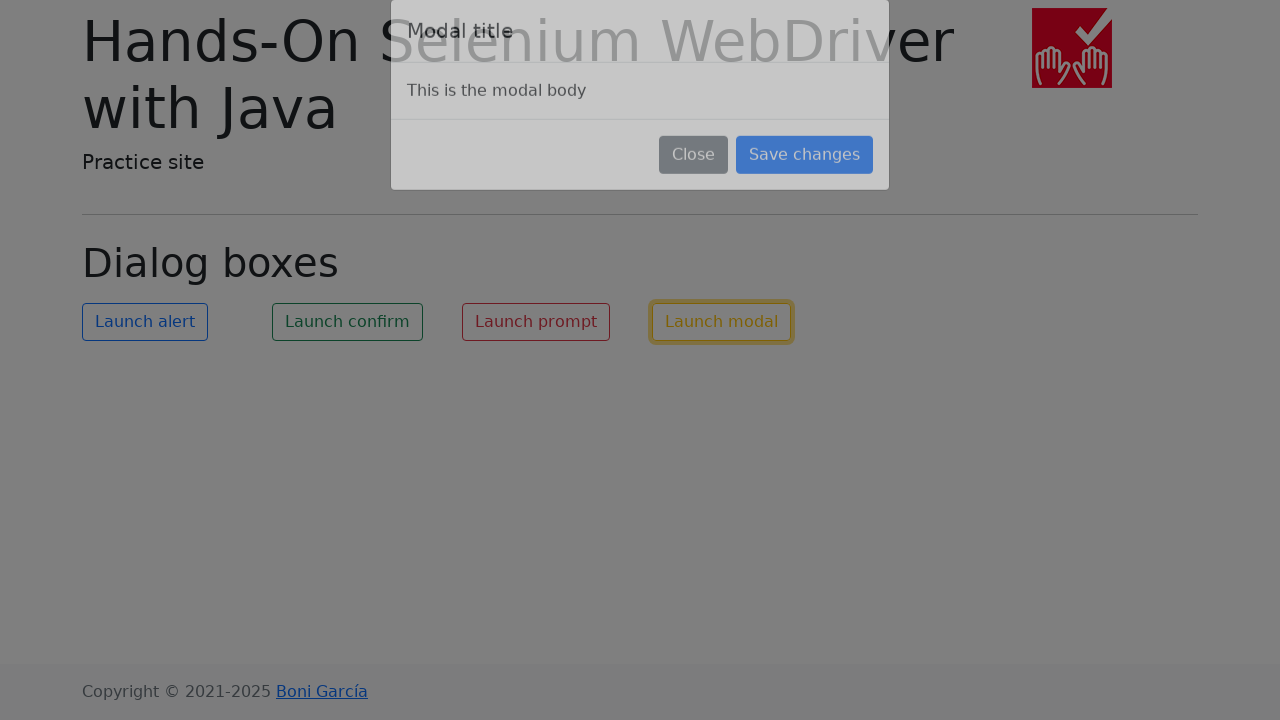

Evaluated close button element tag name: button
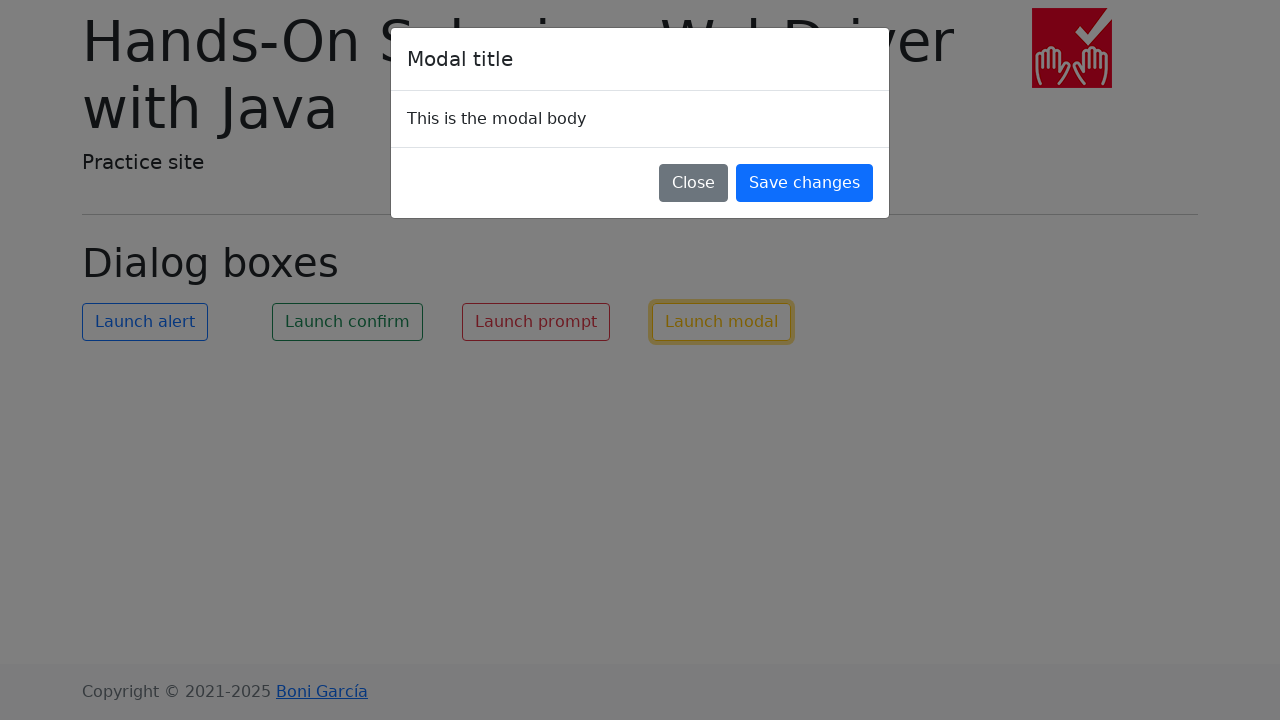

Asserted that close button tag name is 'button'
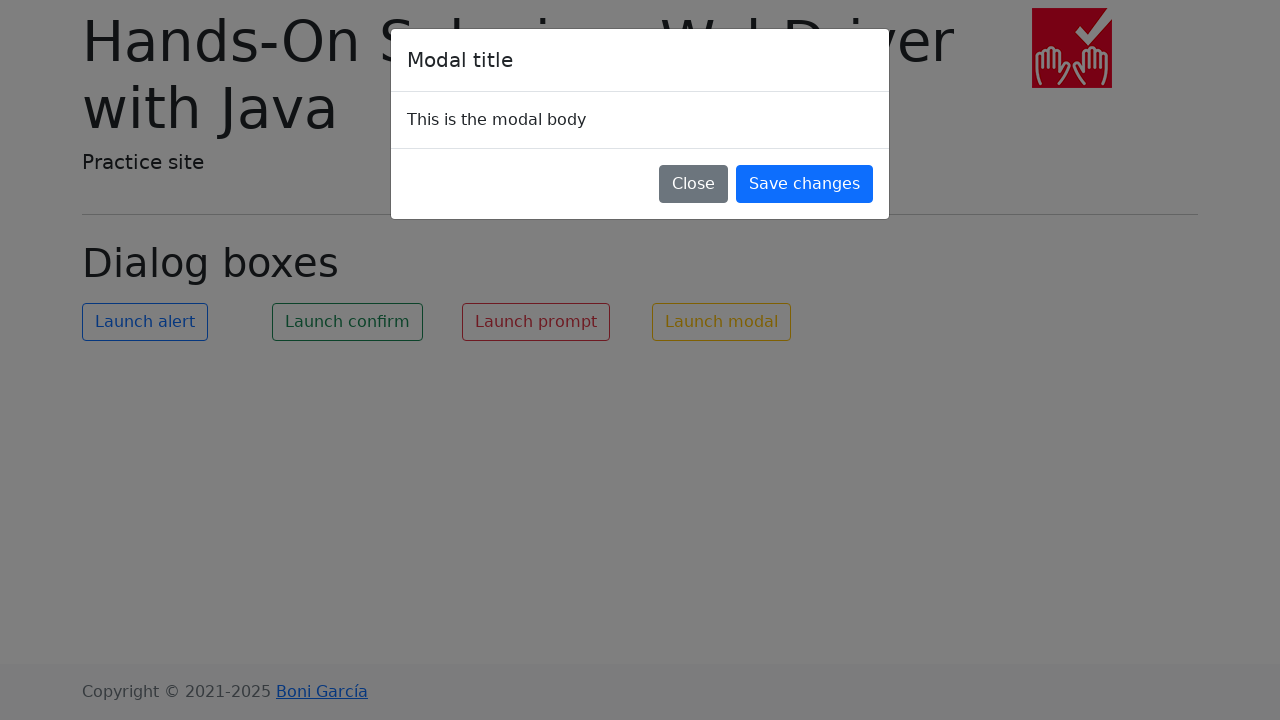

Clicked close button to dismiss modal dialog at (694, 184) on xpath=//button[text() = 'Close']
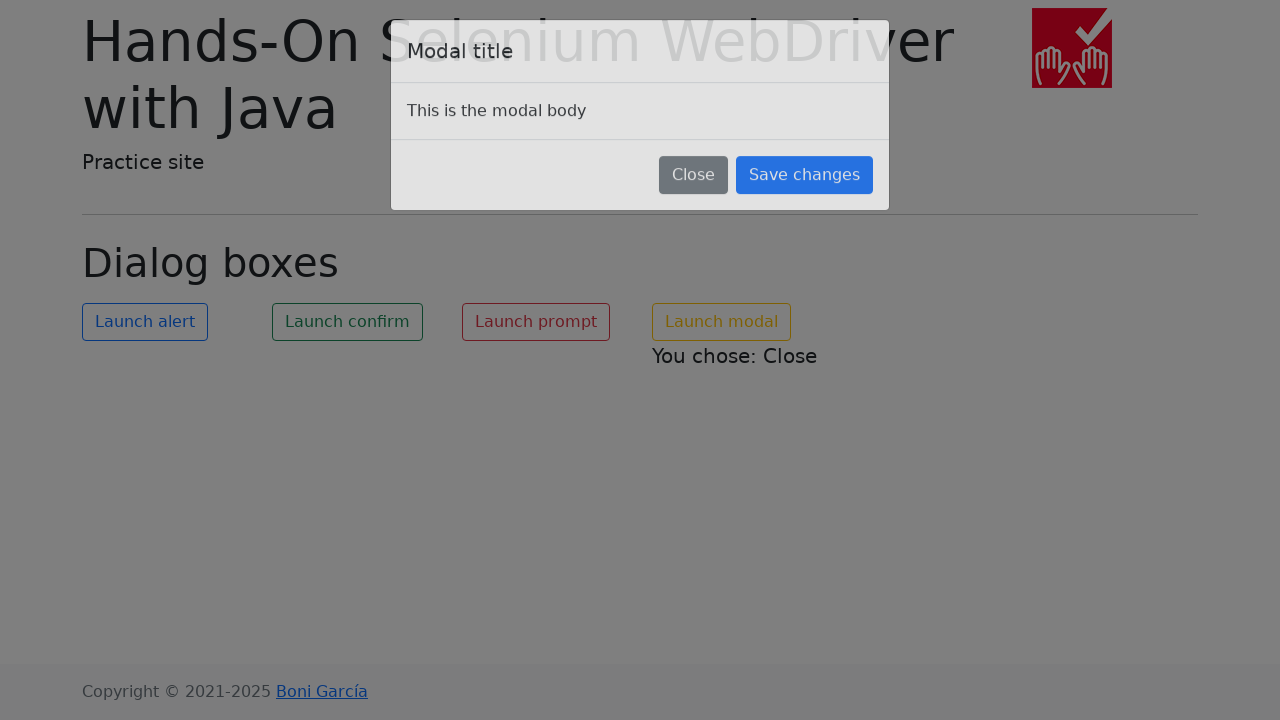

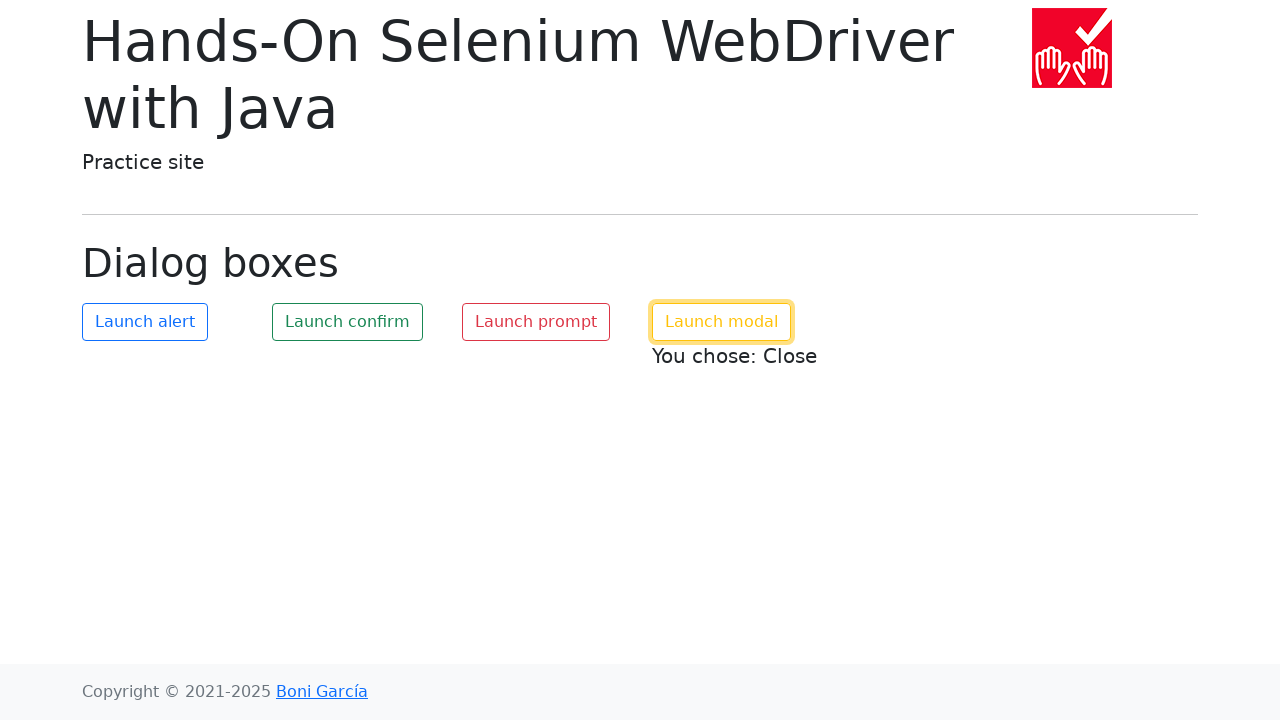